Tests selecting a radio button and clicking a "Get Value" button on the LambdaTest radio button demo page

Starting URL: https://www.lambdatest.com/selenium-playground/radiobutton-demo

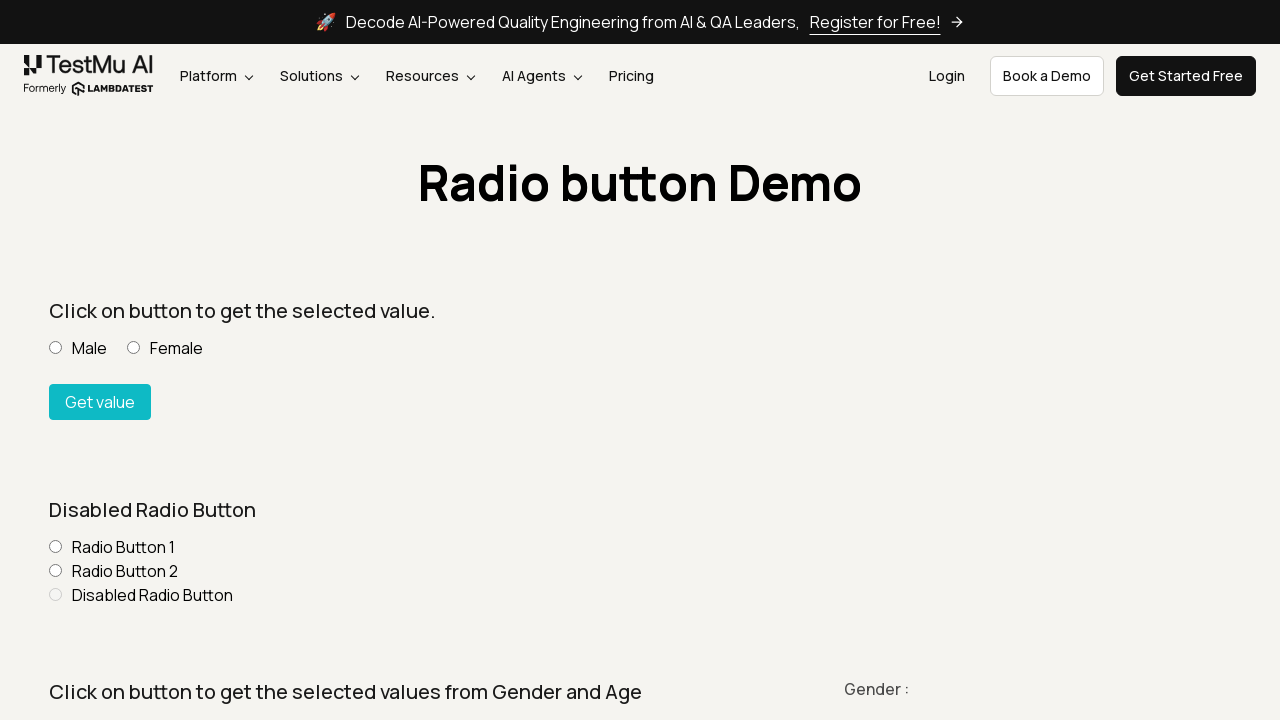

Clicked the first radio button (Male) at (56, 348) on input[type='radio'] >> nth=0
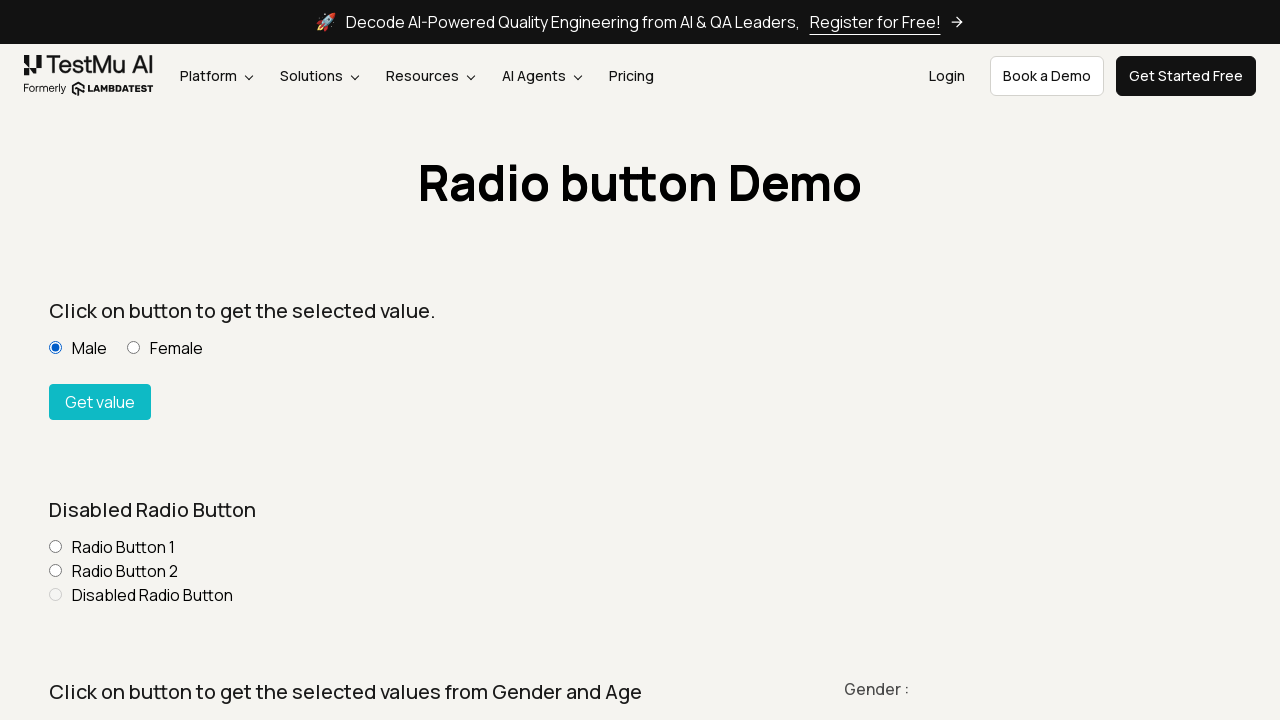

Clicked the 'Get Value' button at (100, 402) on #buttoncheck
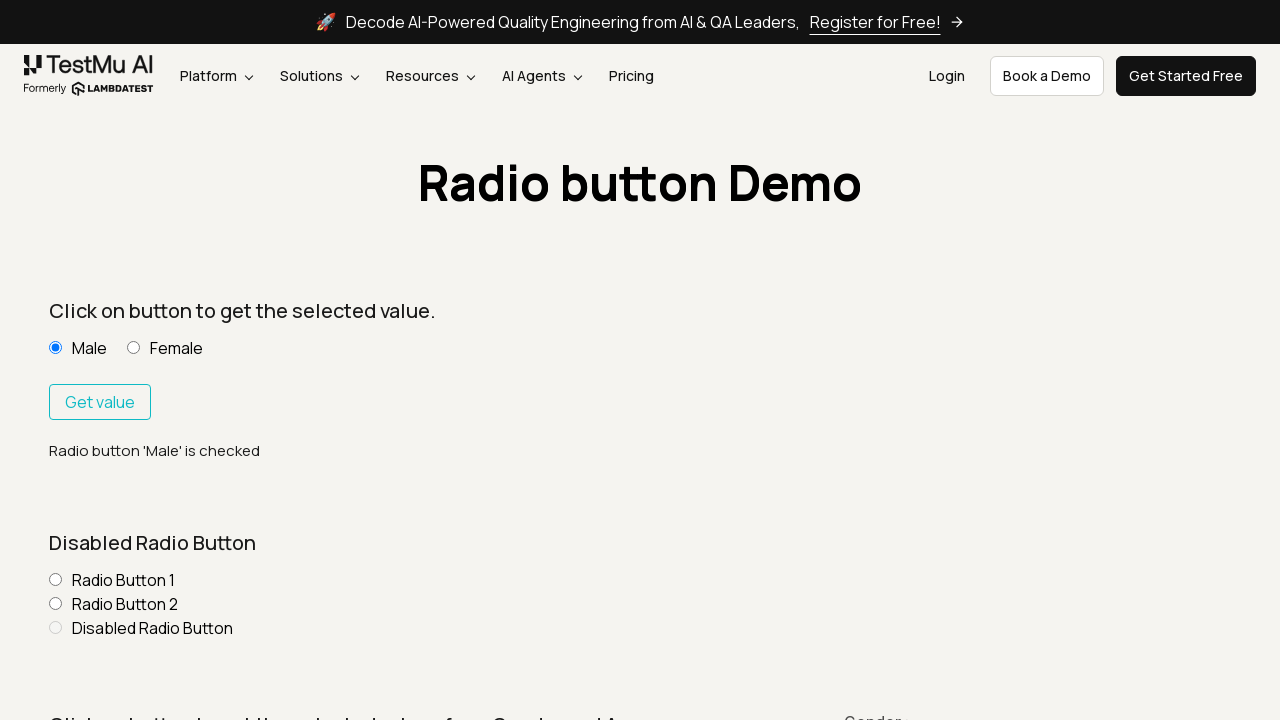

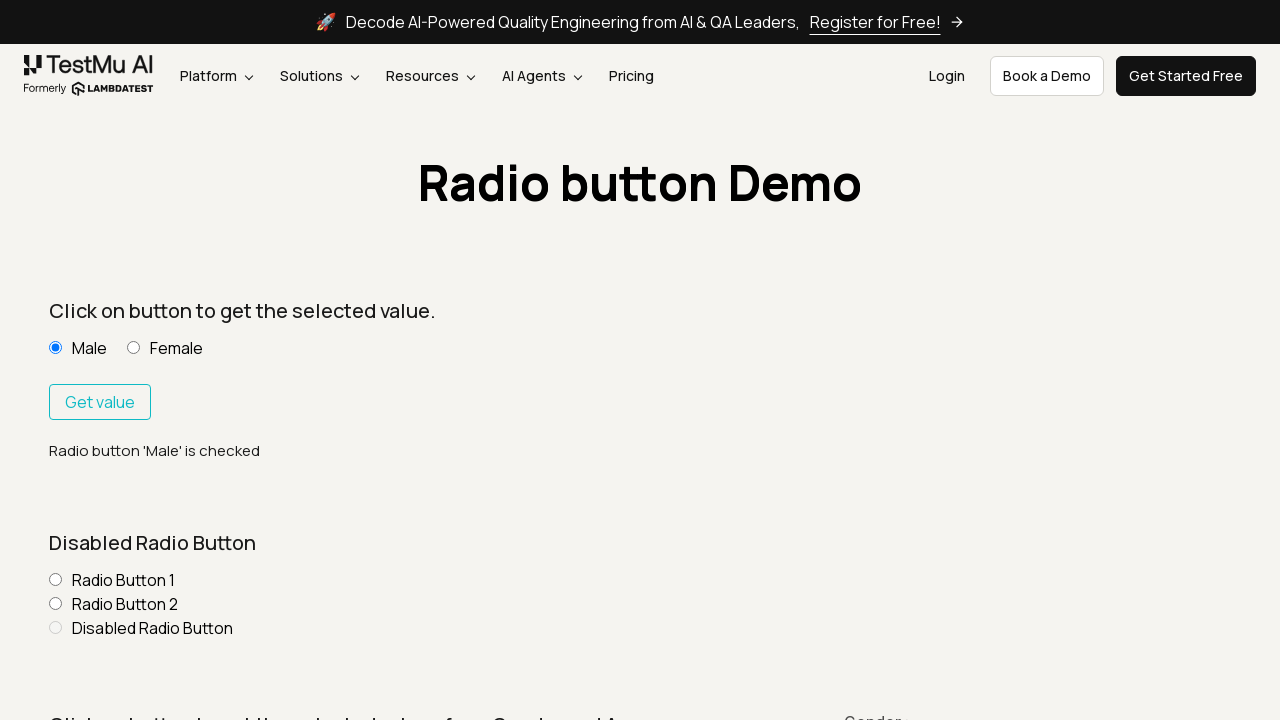